Tests a web form by entering text into a text box and clicking the submit button, then verifies a message is displayed.

Starting URL: https://www.selenium.dev/selenium/web/web-form.html

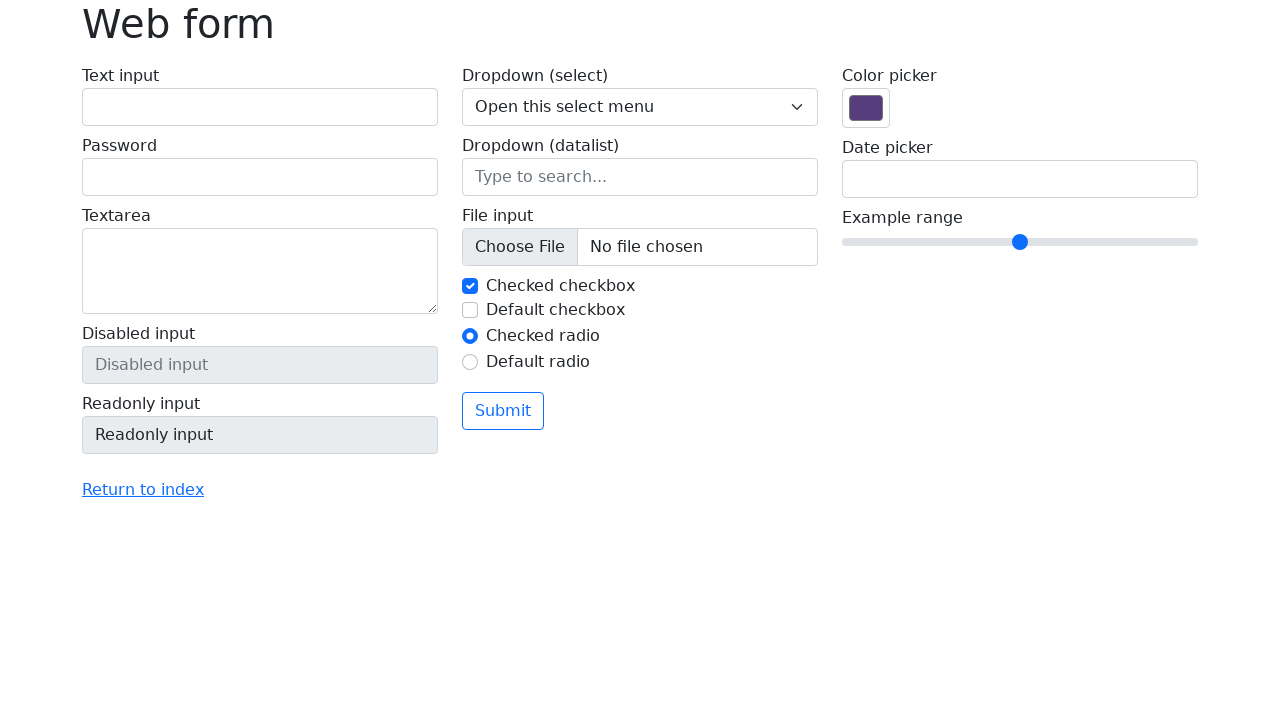

Filled text box with 'Selenium' on input[name='my-text']
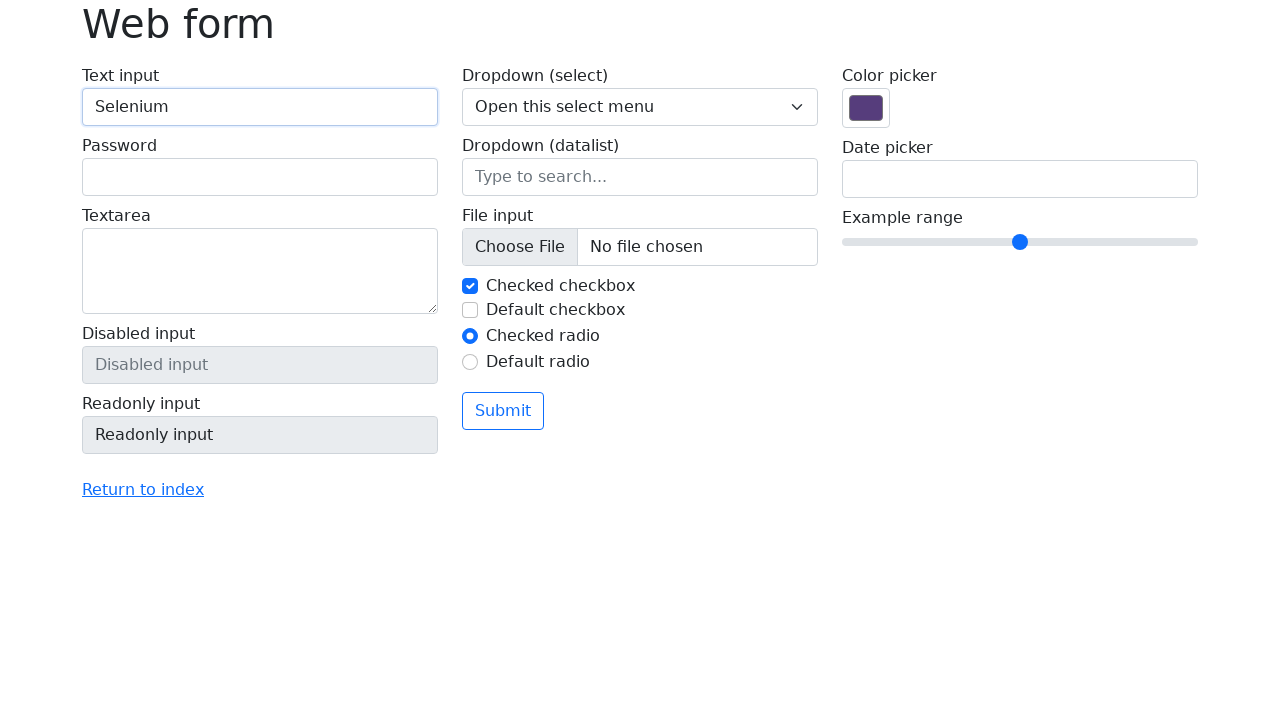

Clicked the submit button at (503, 411) on button
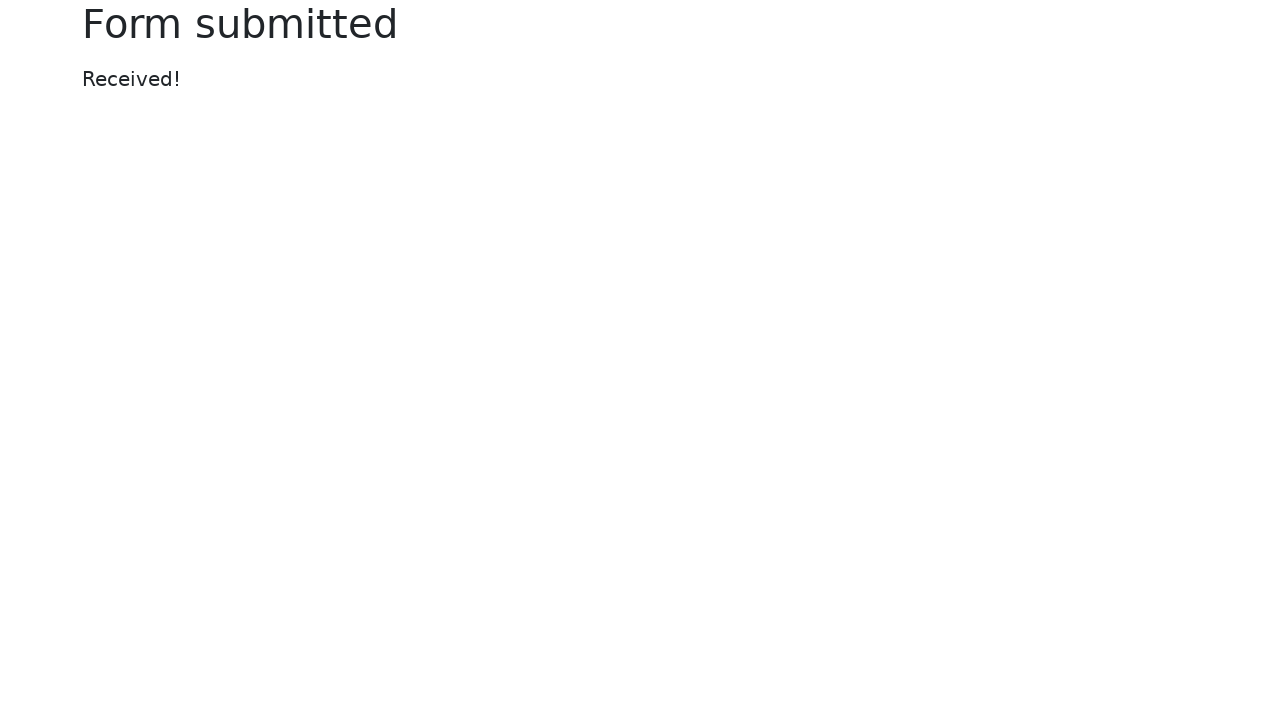

Verified message element appeared
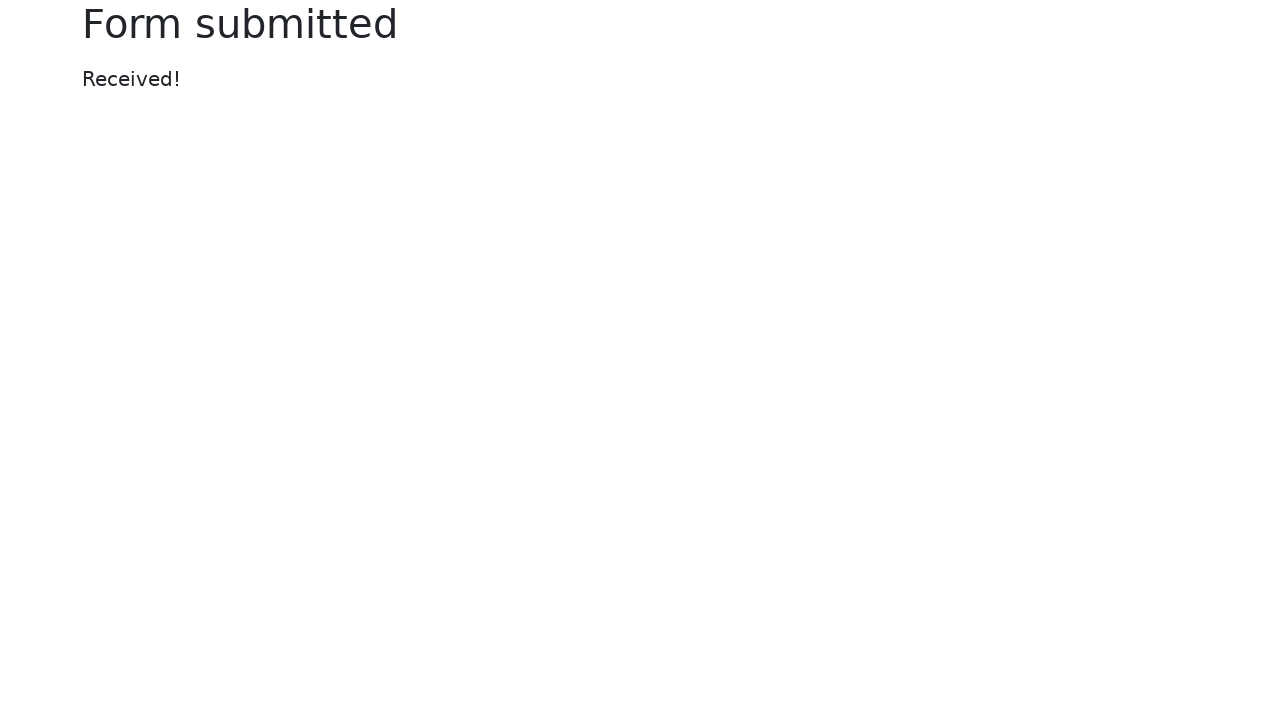

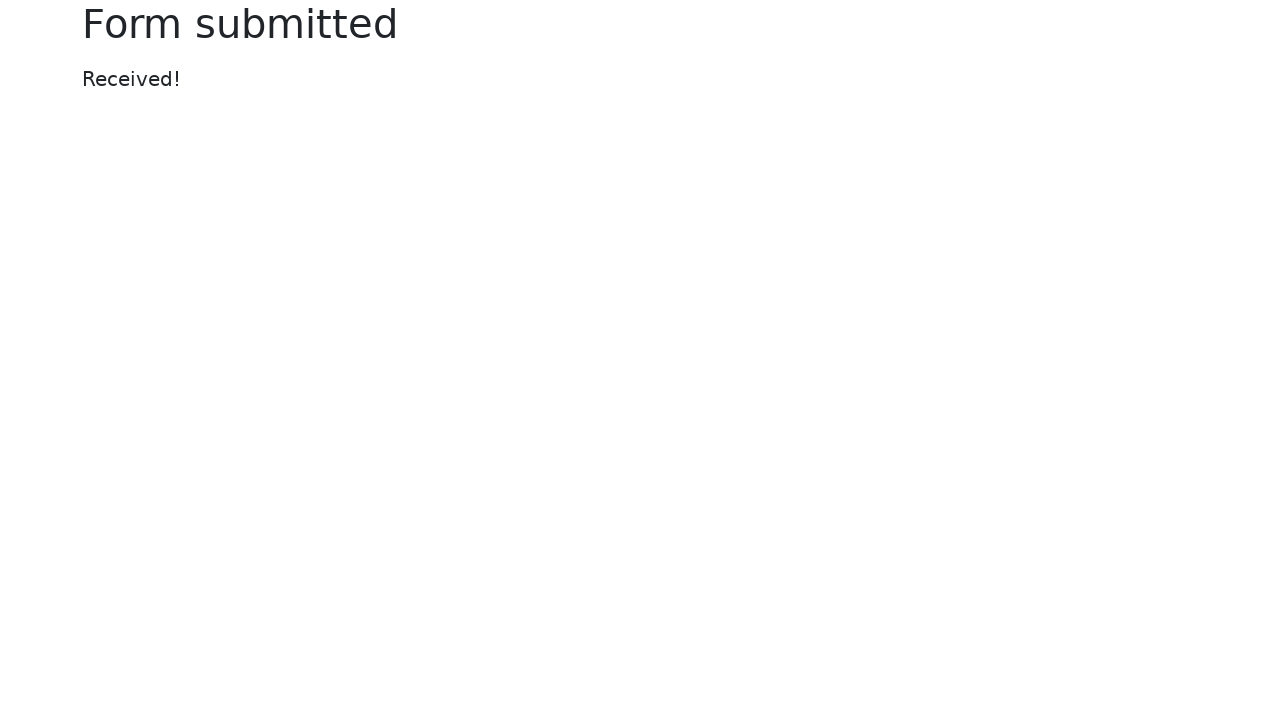